Tests selecting an option from a dropdown using the select_option method by visible text, then verifying the correct option is selected.

Starting URL: https://the-internet.herokuapp.com/dropdown

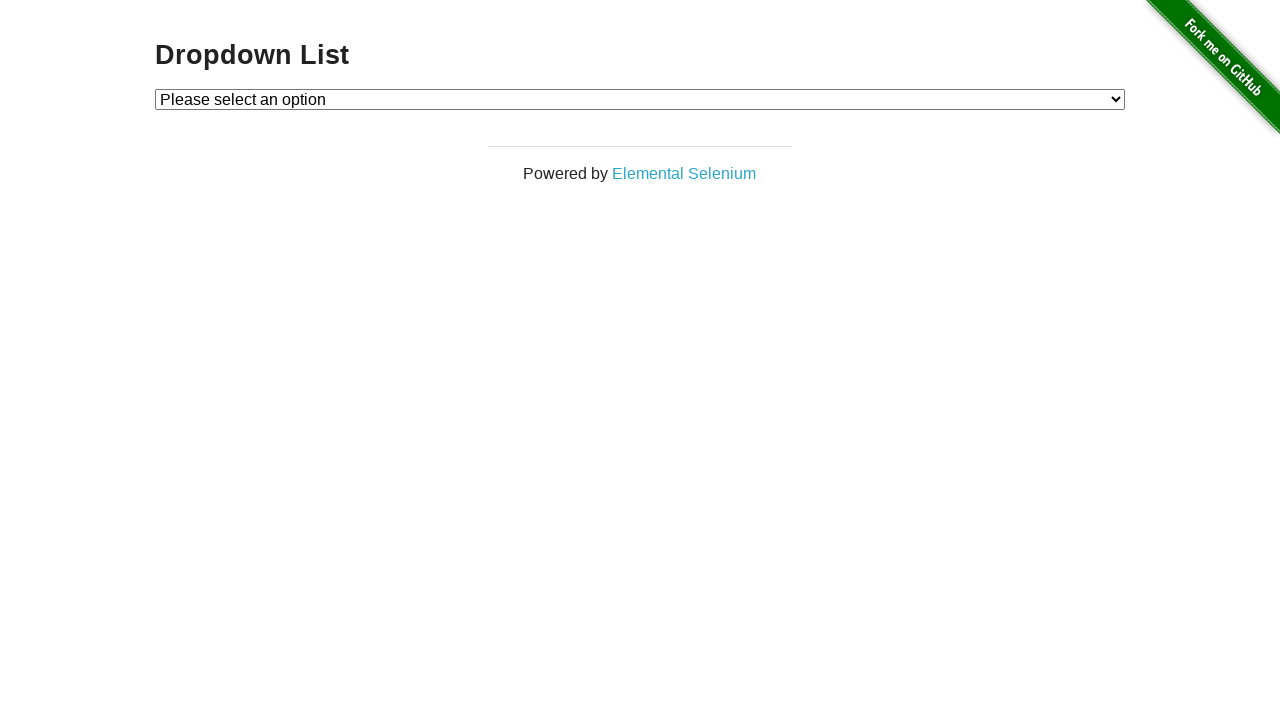

Navigated to dropdown page
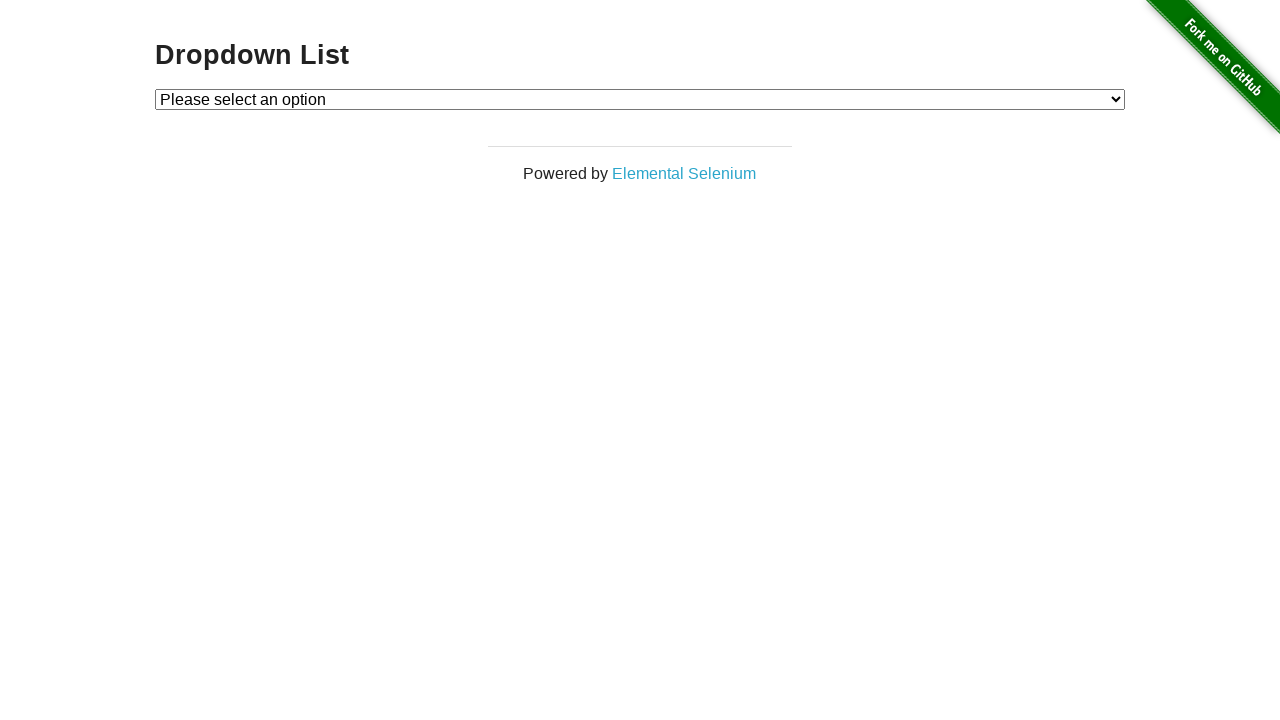

Dropdown element loaded
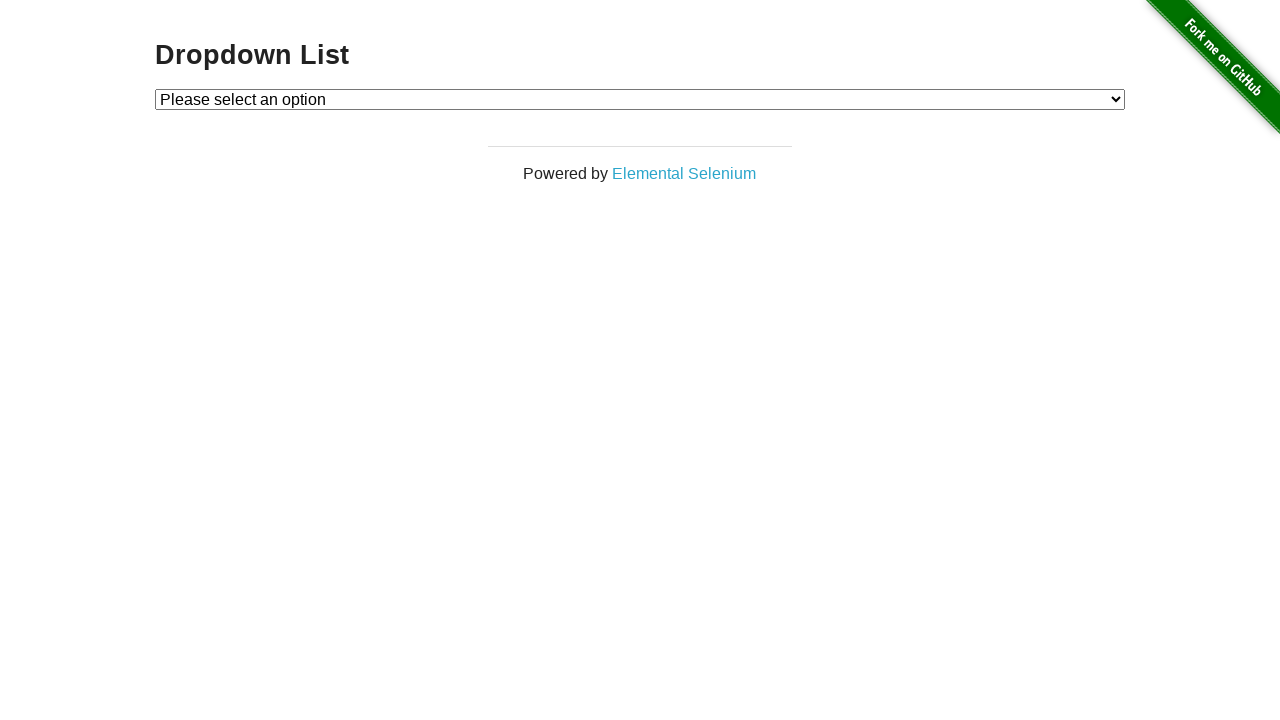

Selected 'Option 1' from dropdown using visible text on #dropdown
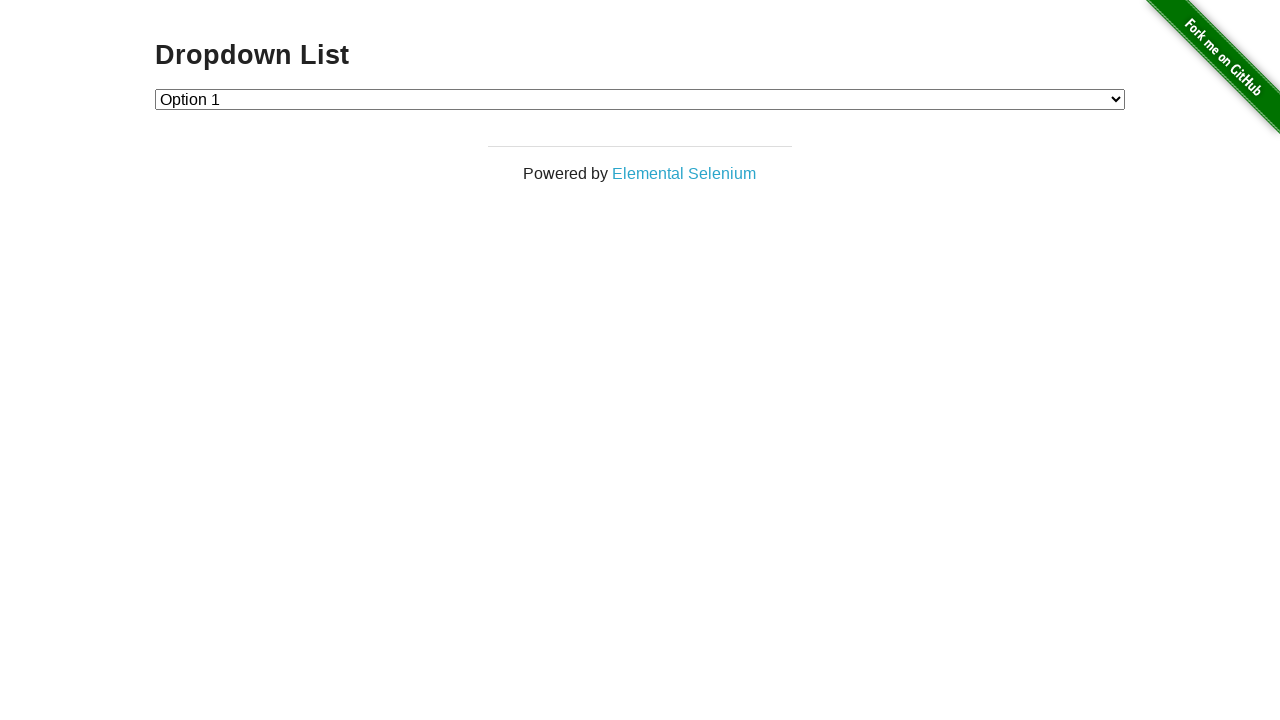

Retrieved selected option text from dropdown
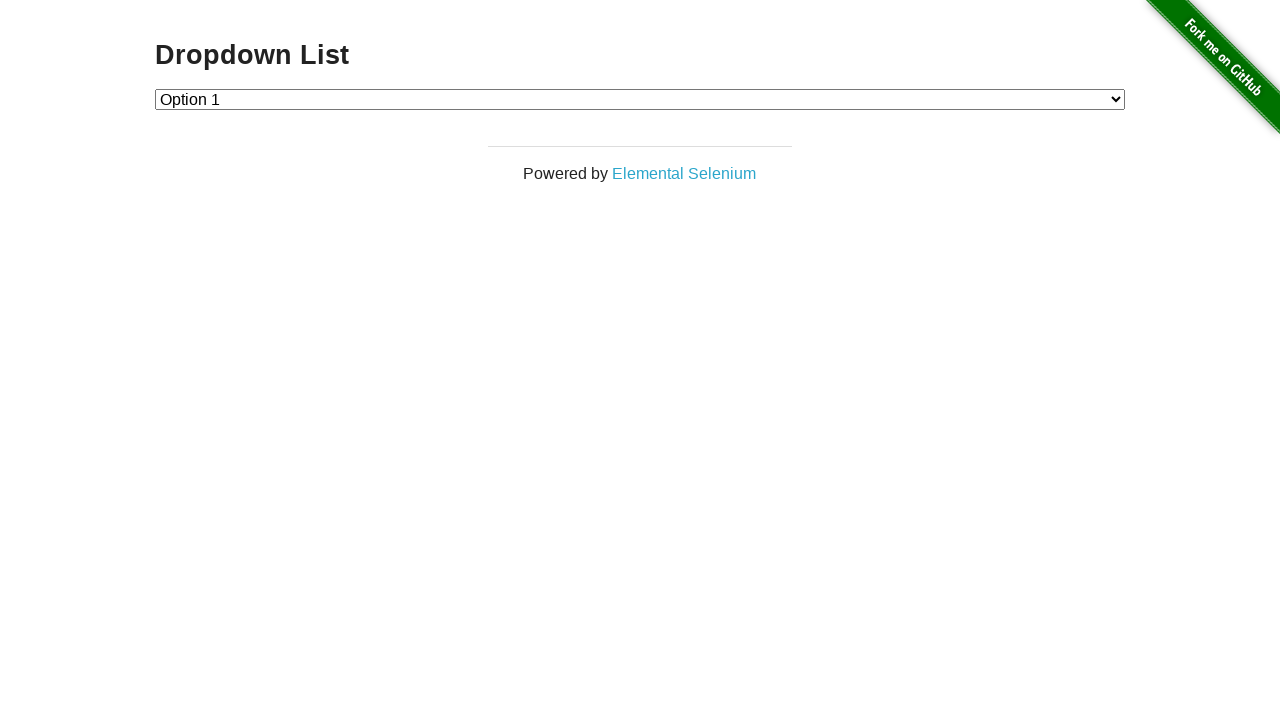

Verified that 'Option 1' is the selected option
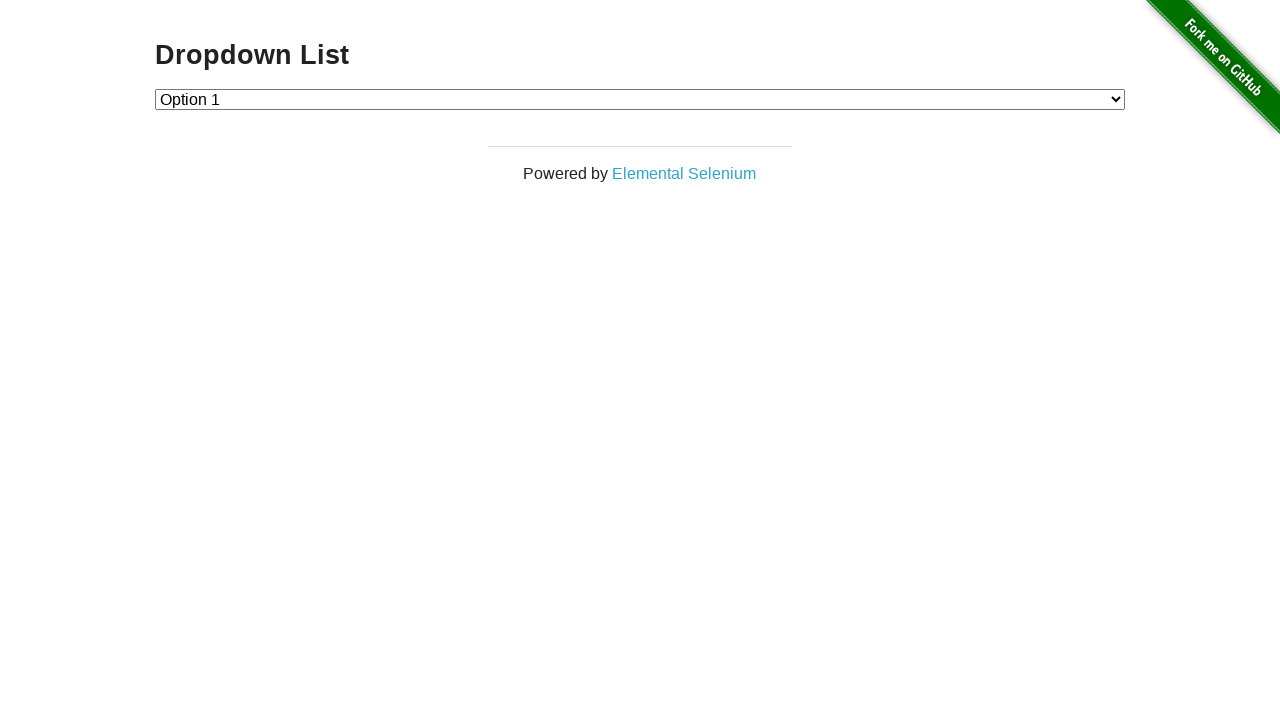

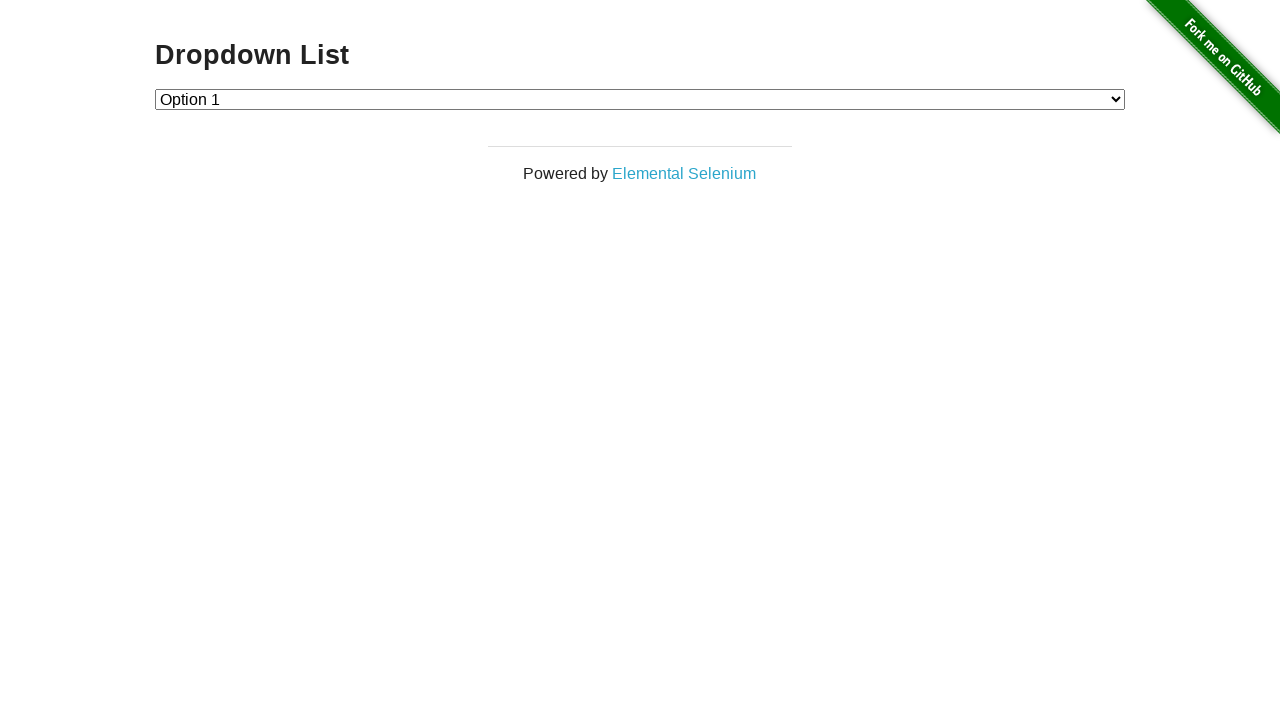